Tests clearing the complete state of all items by checking and unchecking toggle-all

Starting URL: https://demo.playwright.dev/todomvc

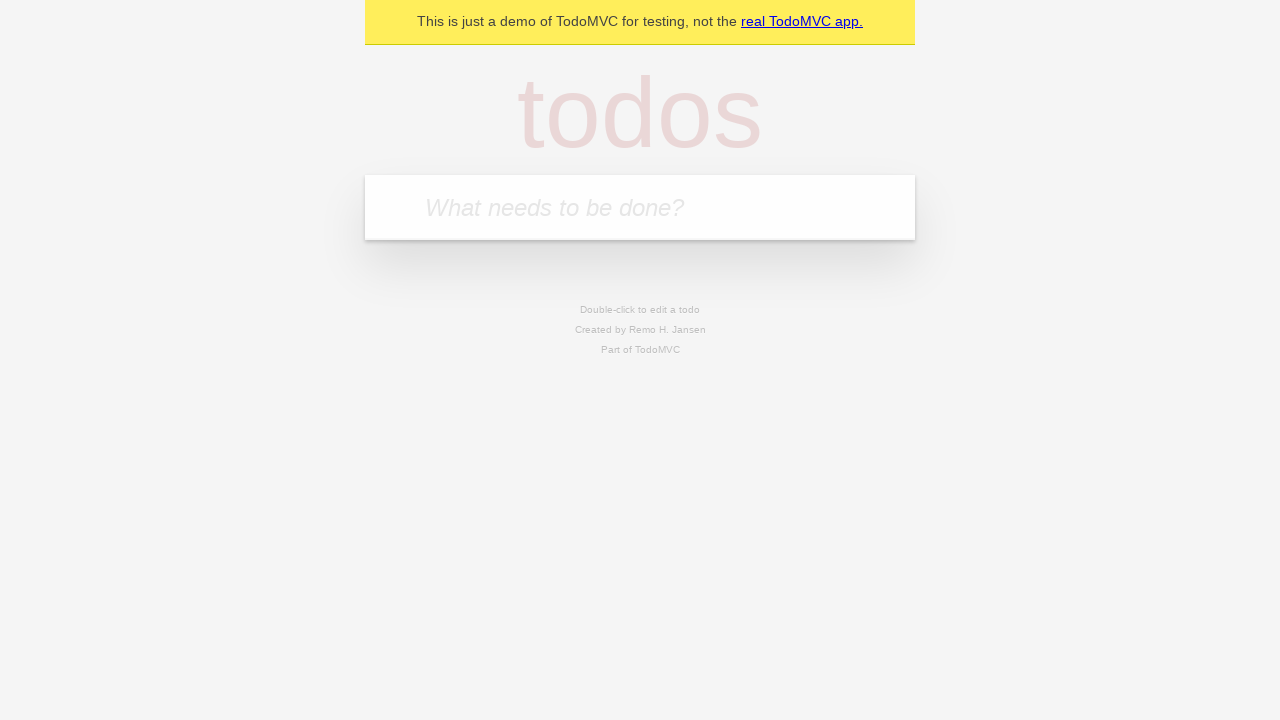

Filled new todo input with 'buy some cheese' on .new-todo
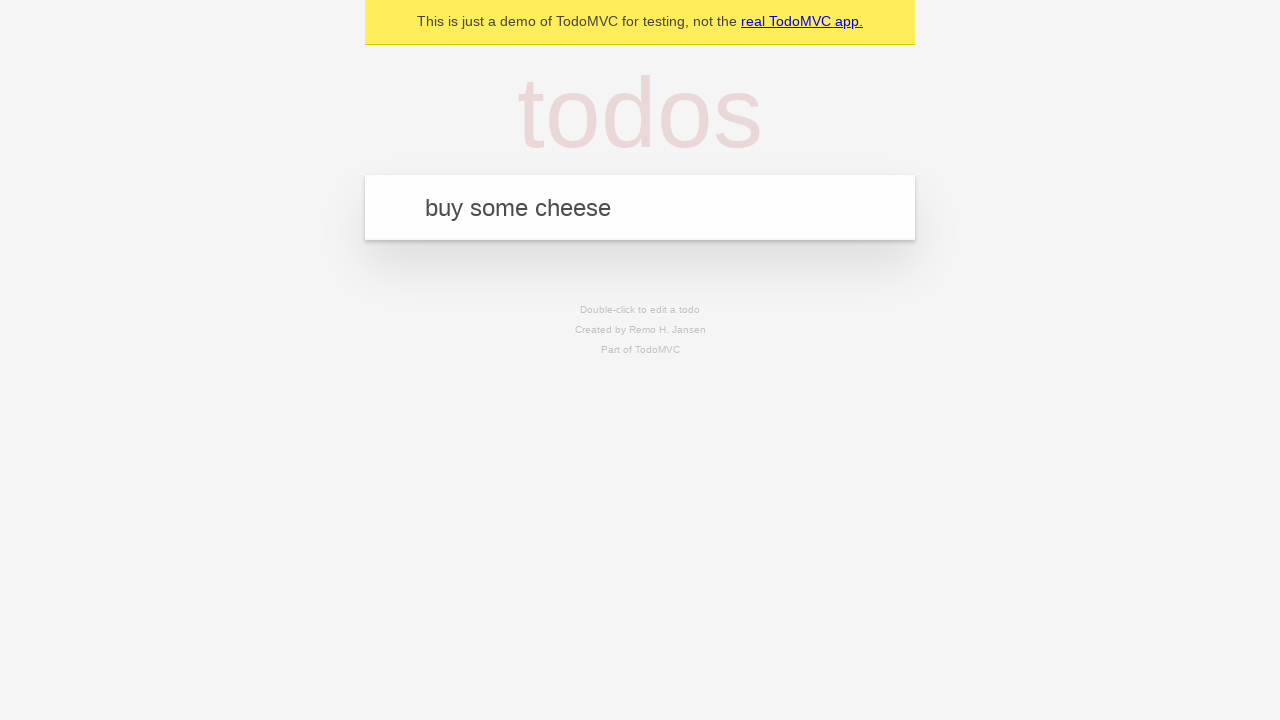

Pressed Enter to create first todo on .new-todo
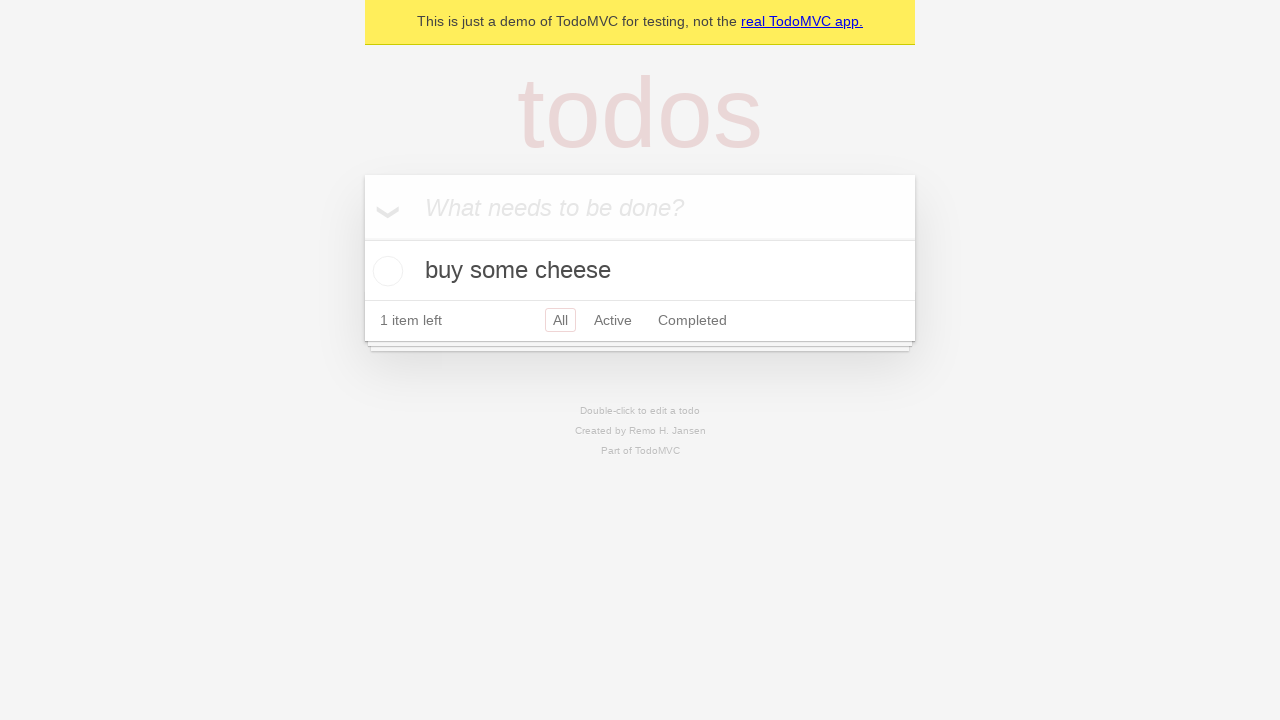

Filled new todo input with 'feed the cat' on .new-todo
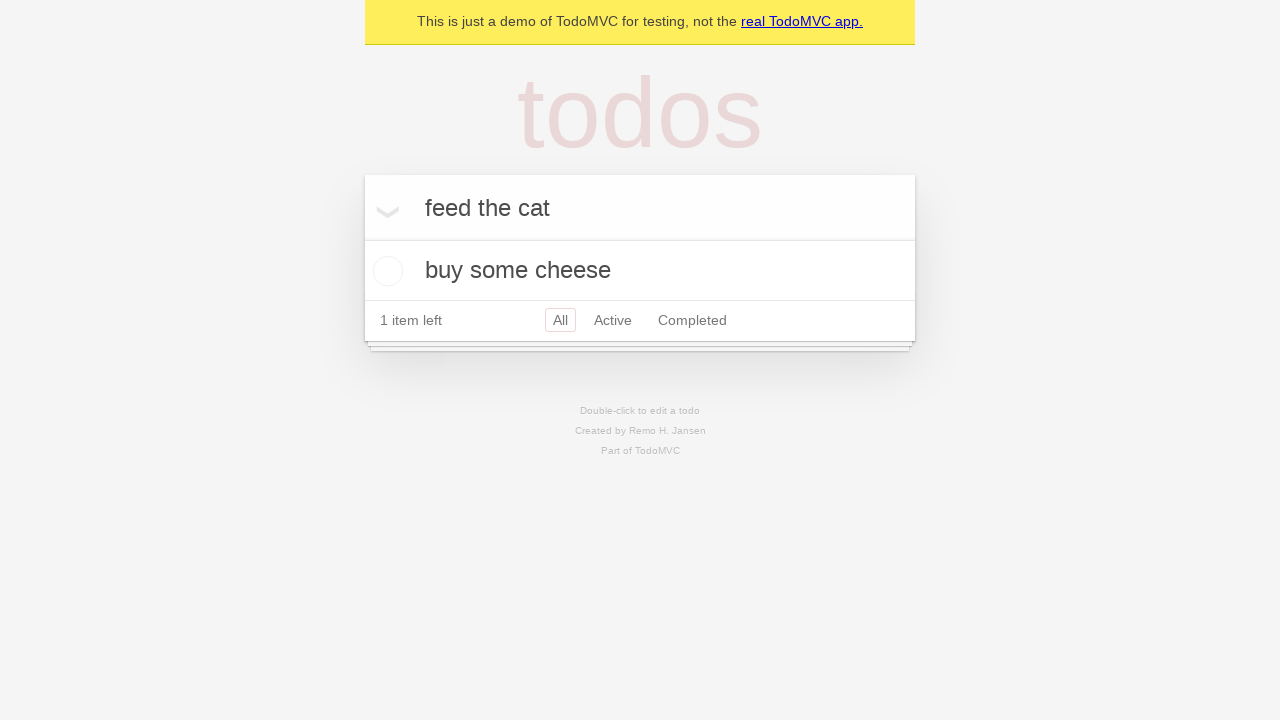

Pressed Enter to create second todo on .new-todo
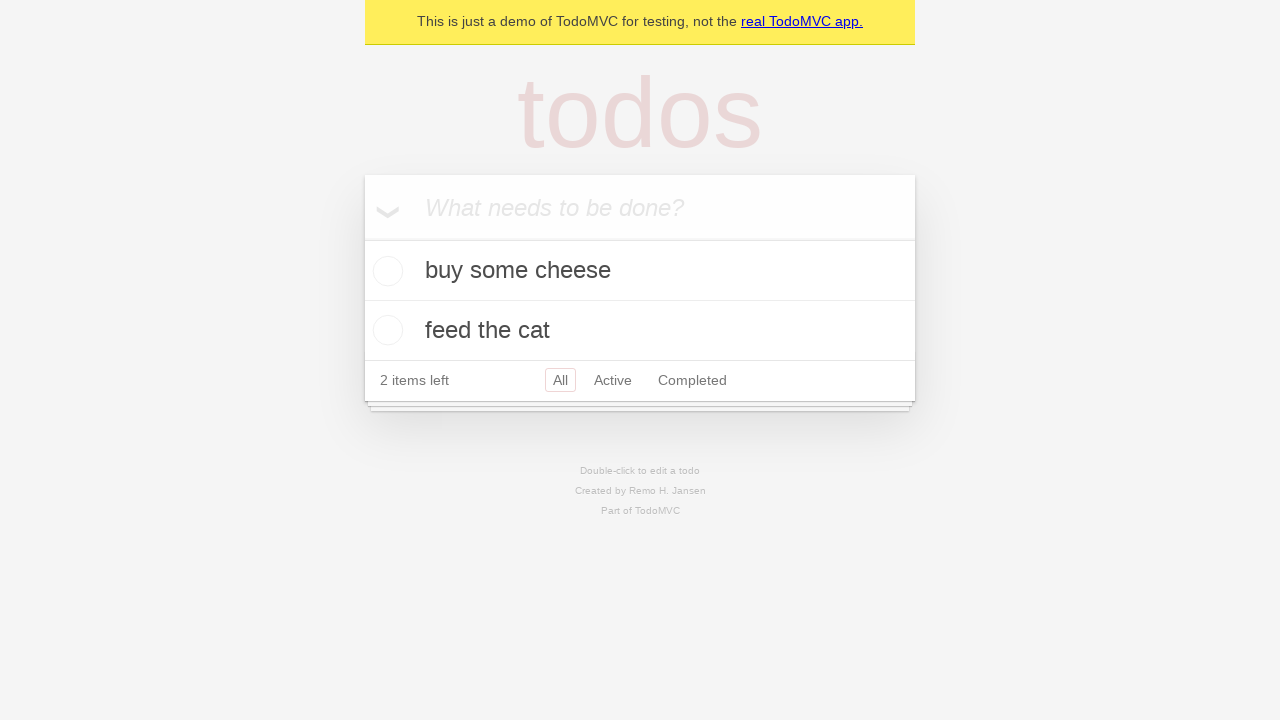

Filled new todo input with 'book a doctors appointment' on .new-todo
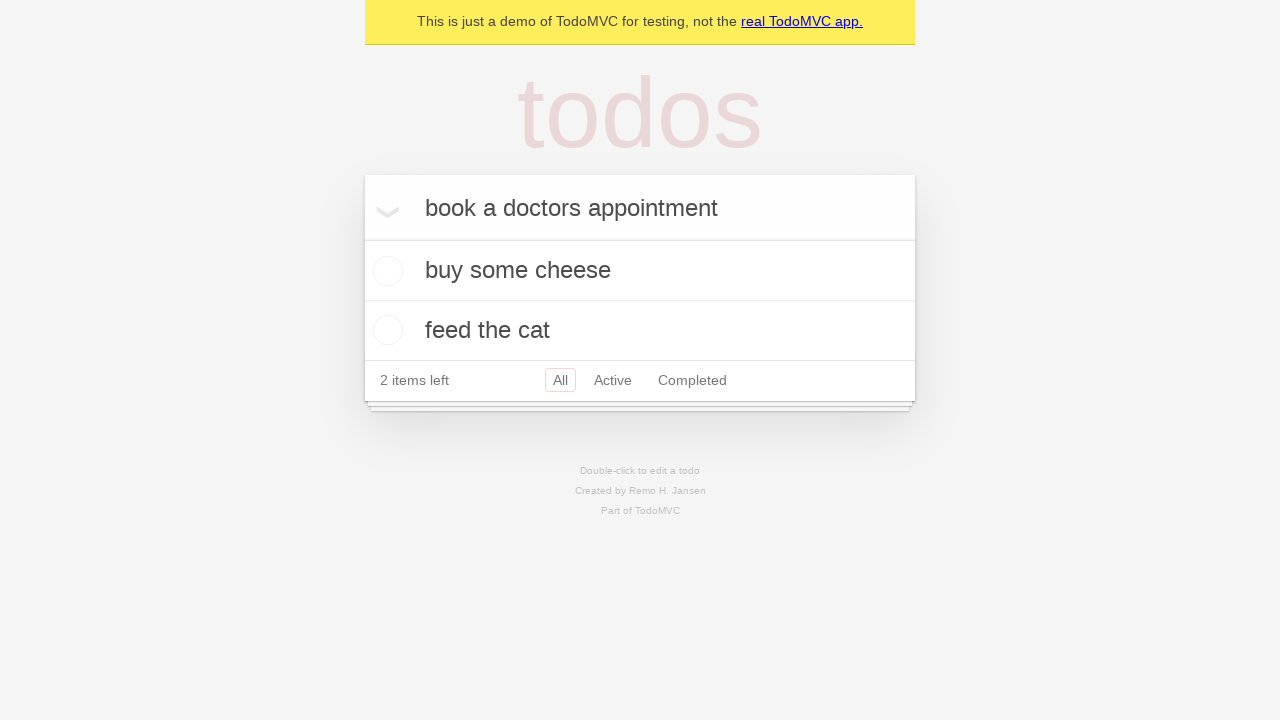

Pressed Enter to create third todo on .new-todo
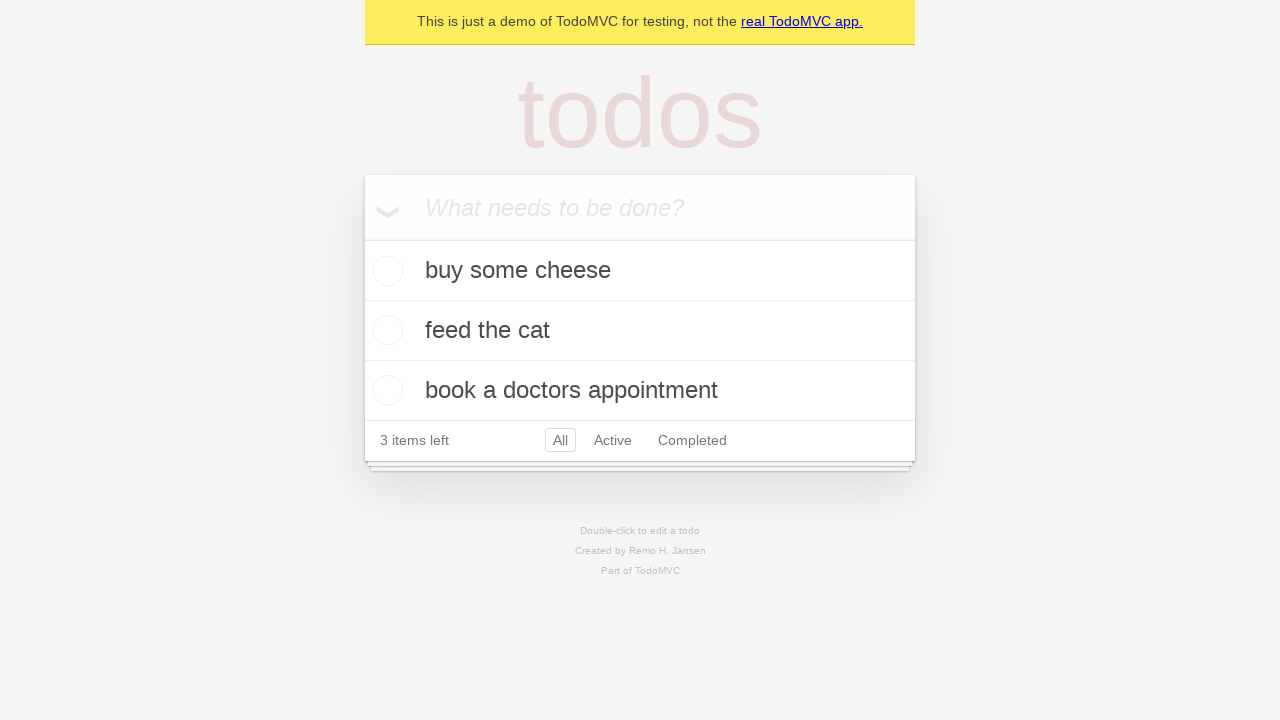

Checked toggle-all checkbox to mark all items as complete at (362, 238) on .toggle-all
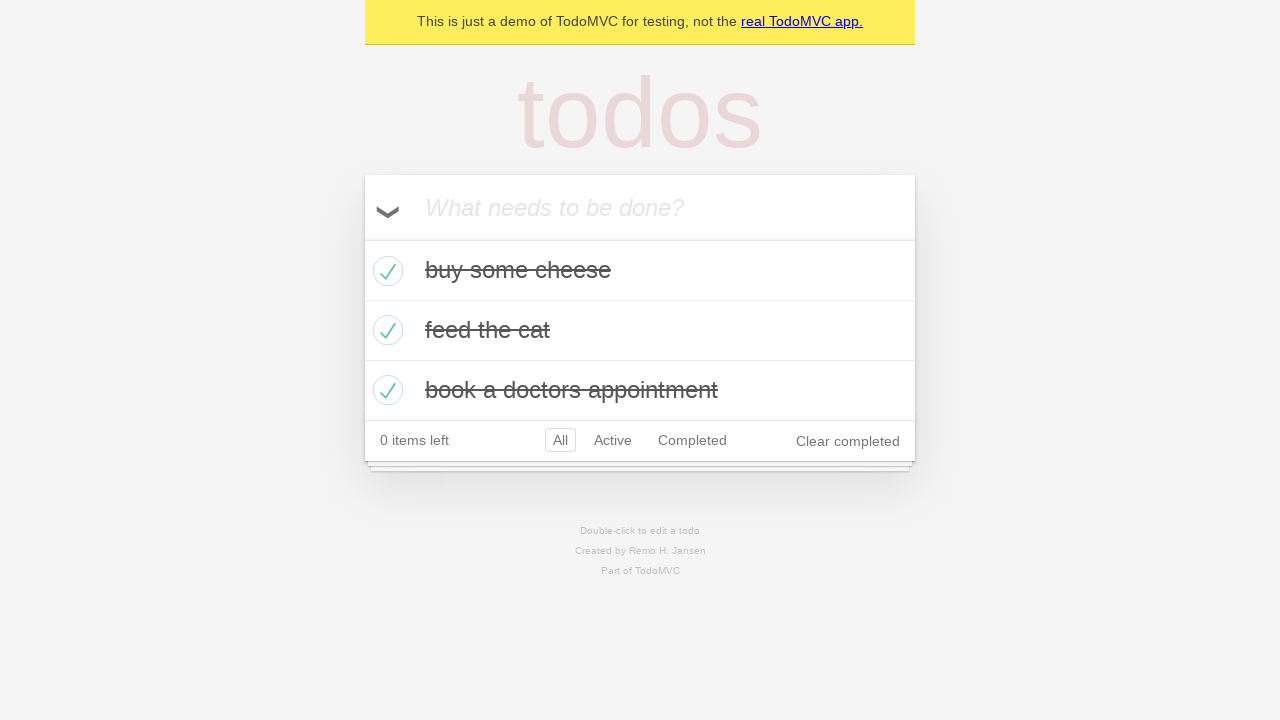

Unchecked toggle-all checkbox to clear complete state of all items at (362, 238) on .toggle-all
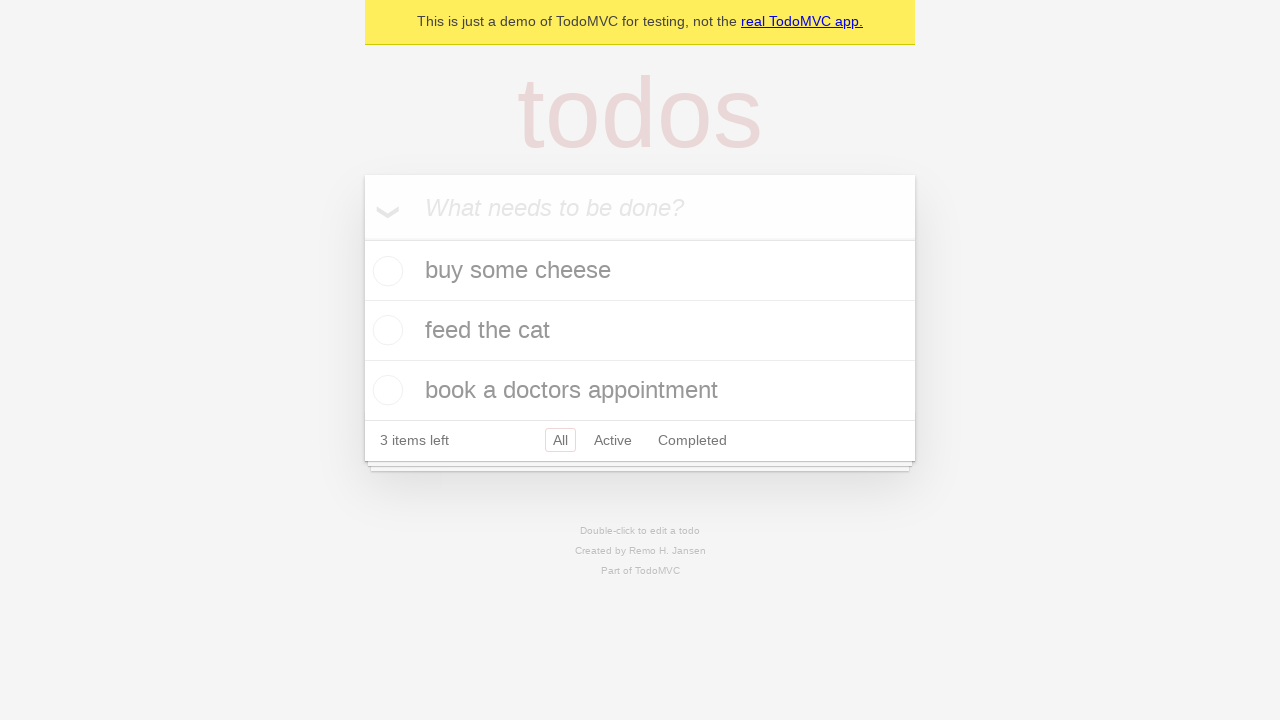

Waited for todo list items to load
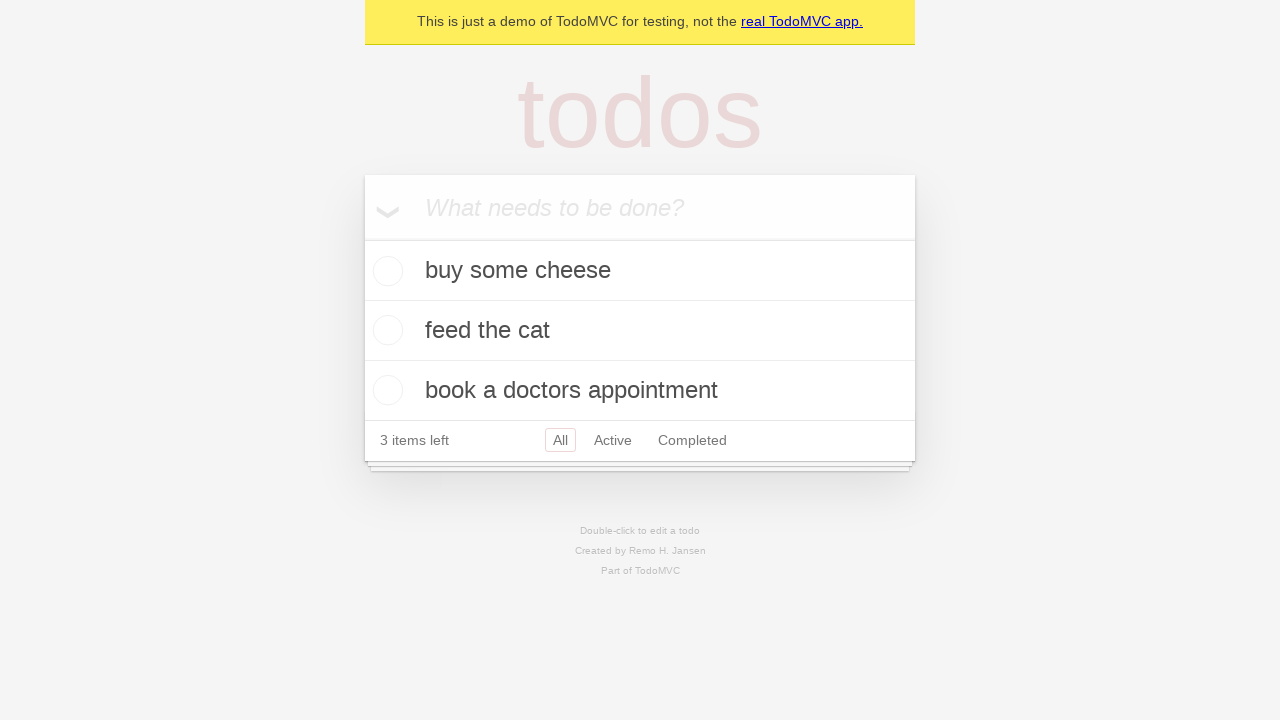

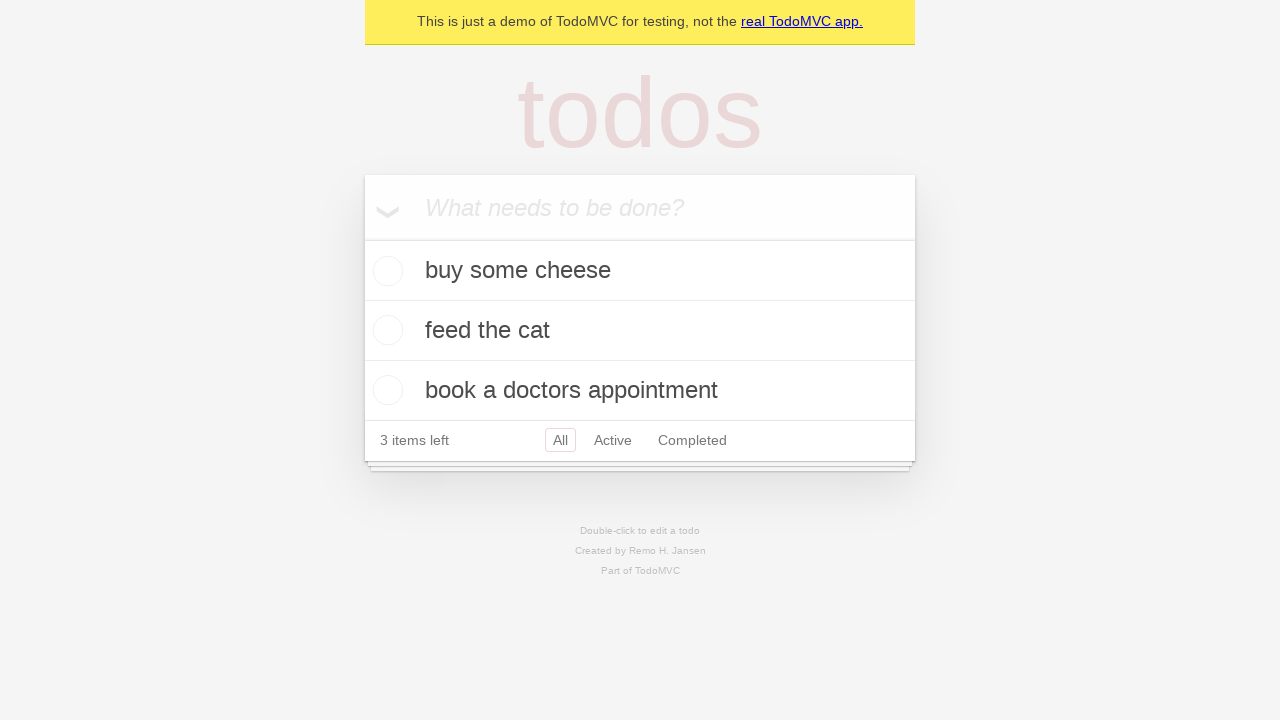